Tests the search functionality by entering a valid product keyword "Versace" and clicking the search button

Starting URL: https://luni-interface-029.vercel.app/

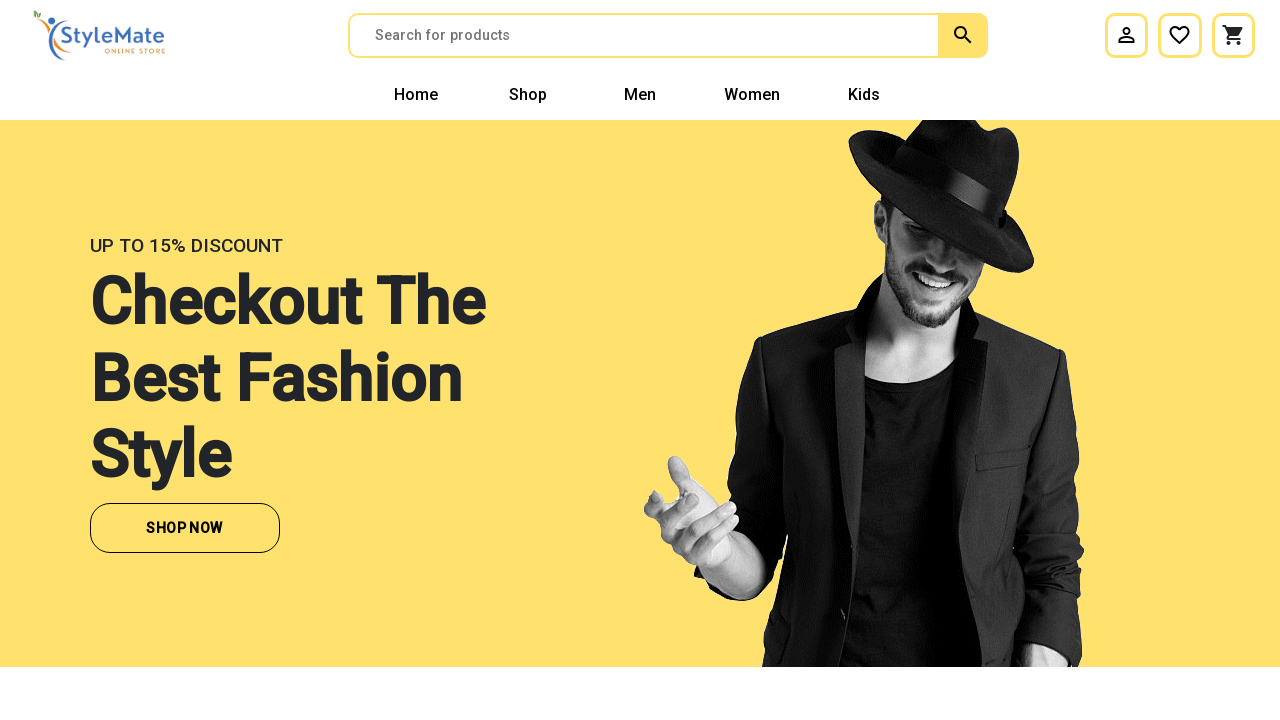

Filled search field with 'Versace' on input[type='text']
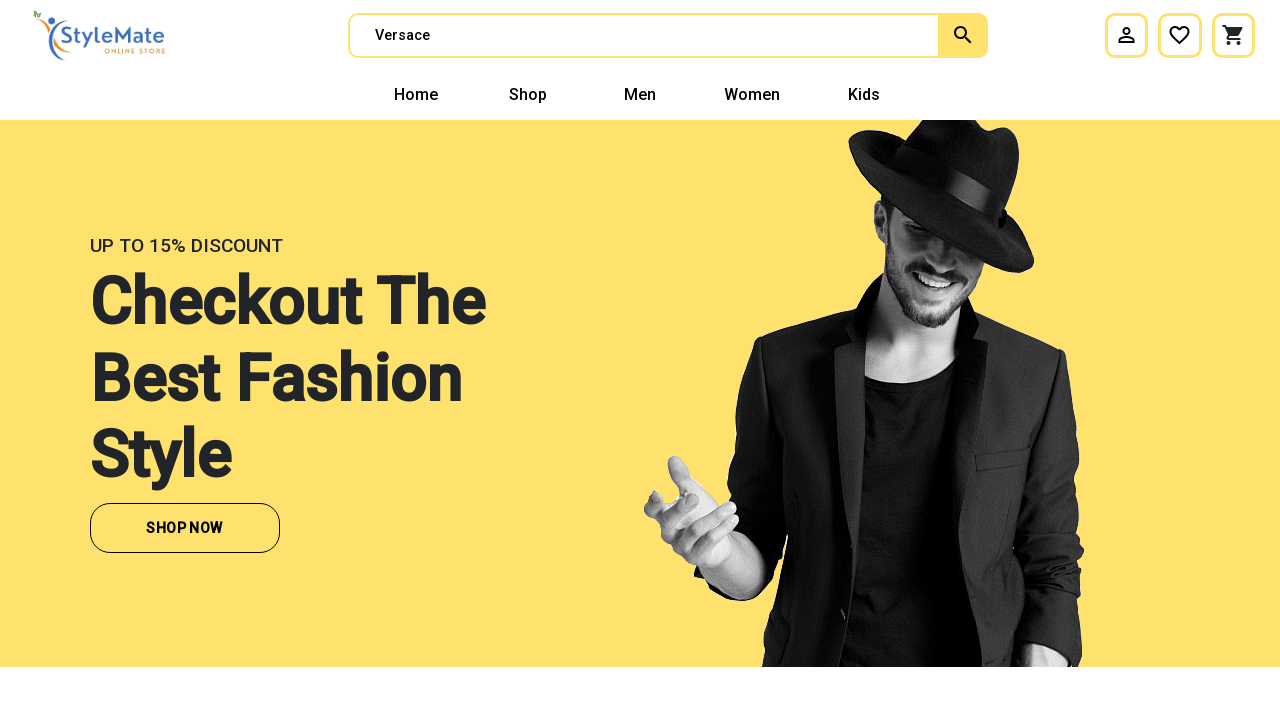

Clicked search button to search for Versace at (963, 35) on button[type='submit']
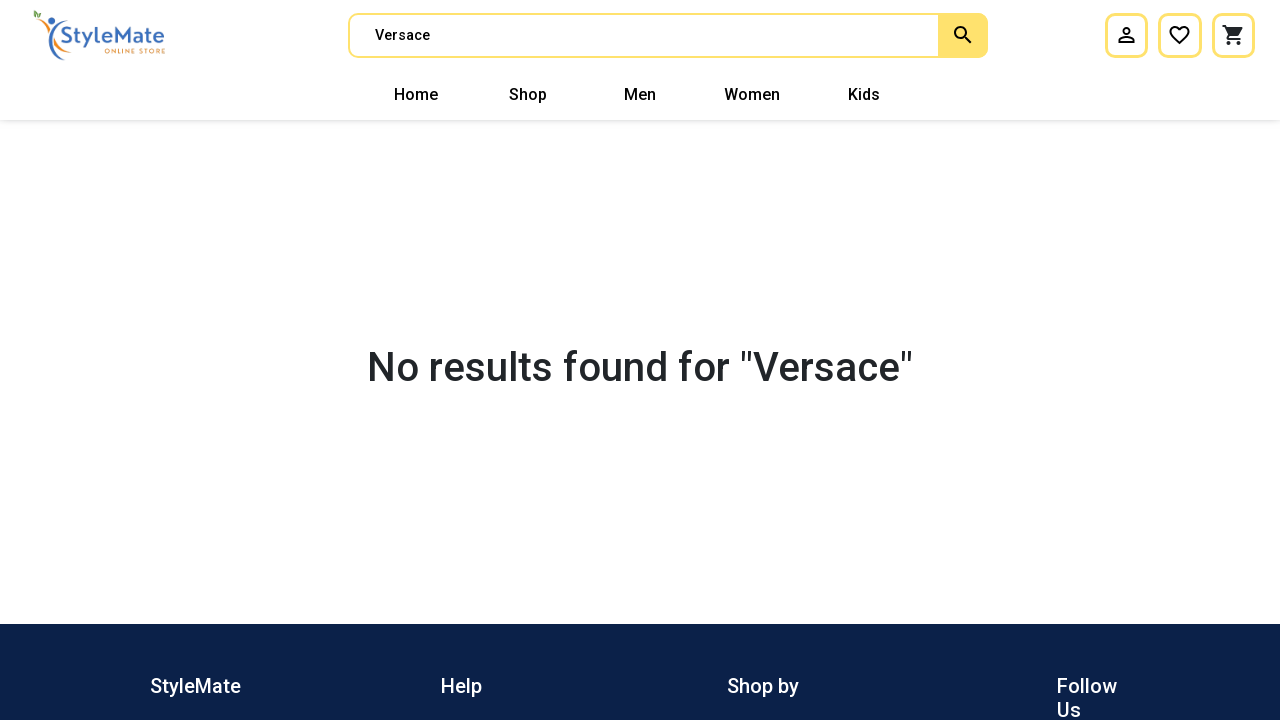

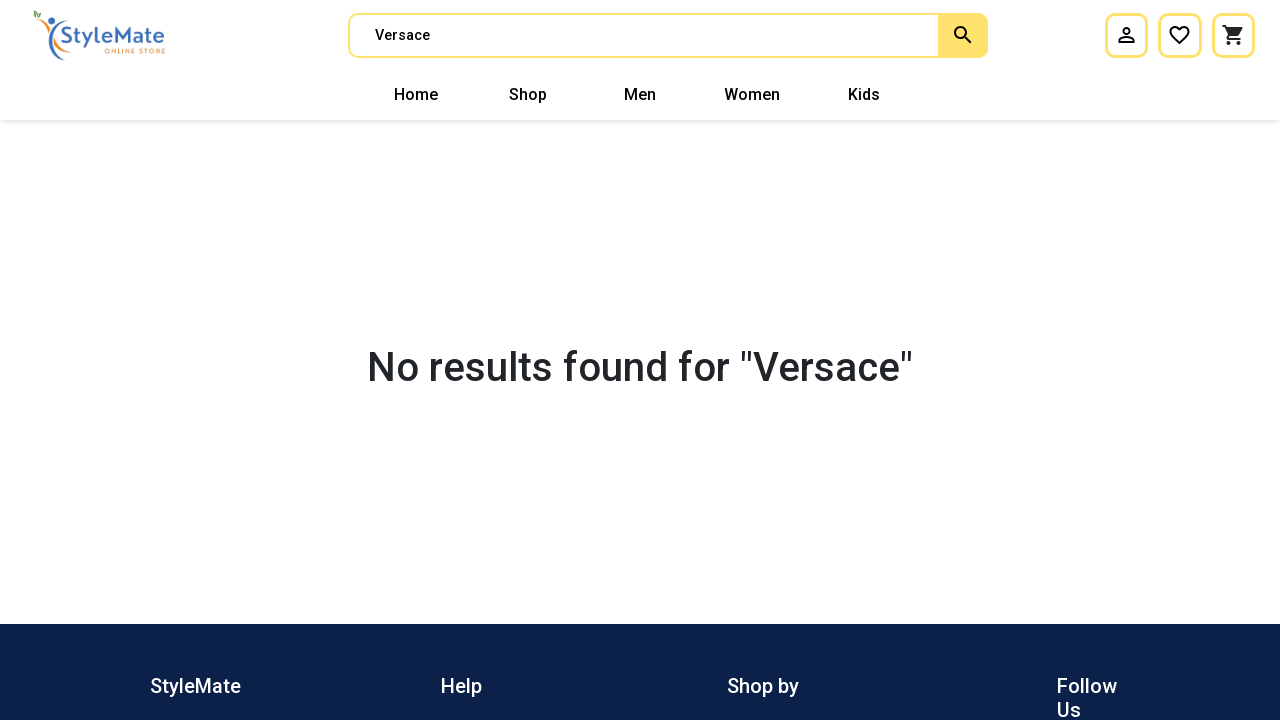